Tests autocomplete functionality by typing a partial value and using keyboard navigation to select from dropdown suggestions

Starting URL: https://qaclickacademy.com/practice.php/

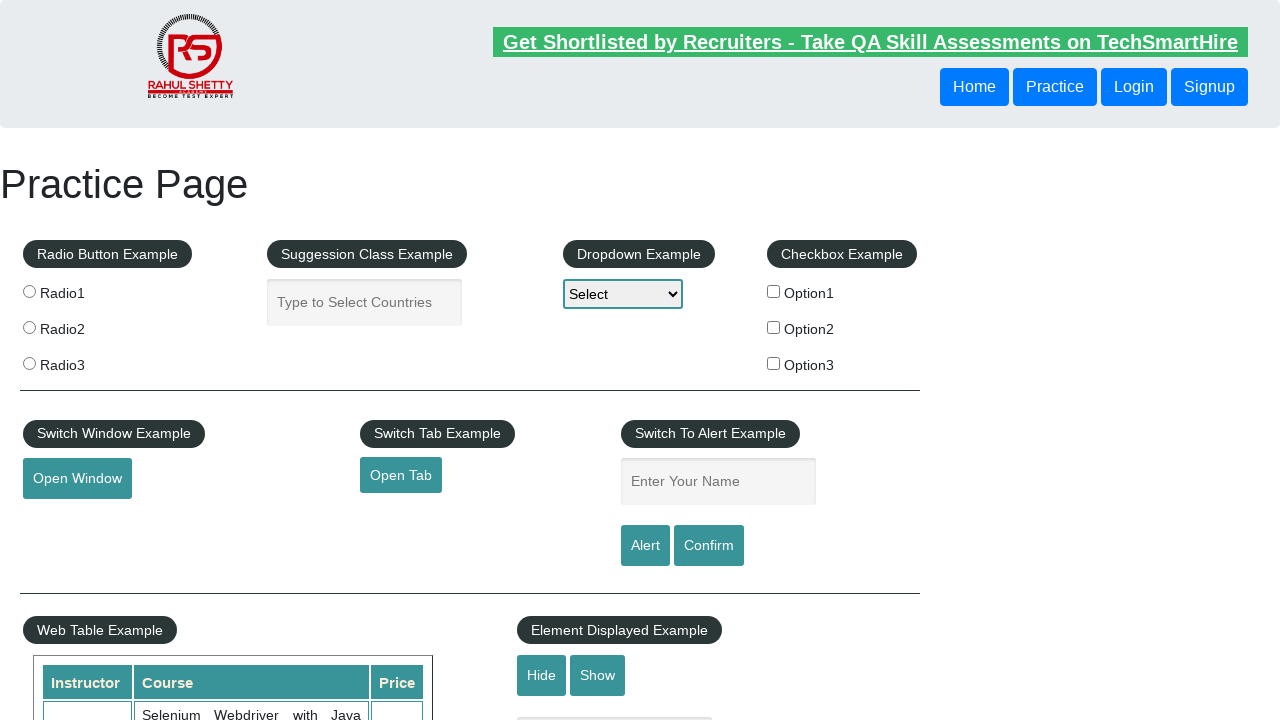

Clicked on the autocomplete input field at (365, 302) on #autocomplete
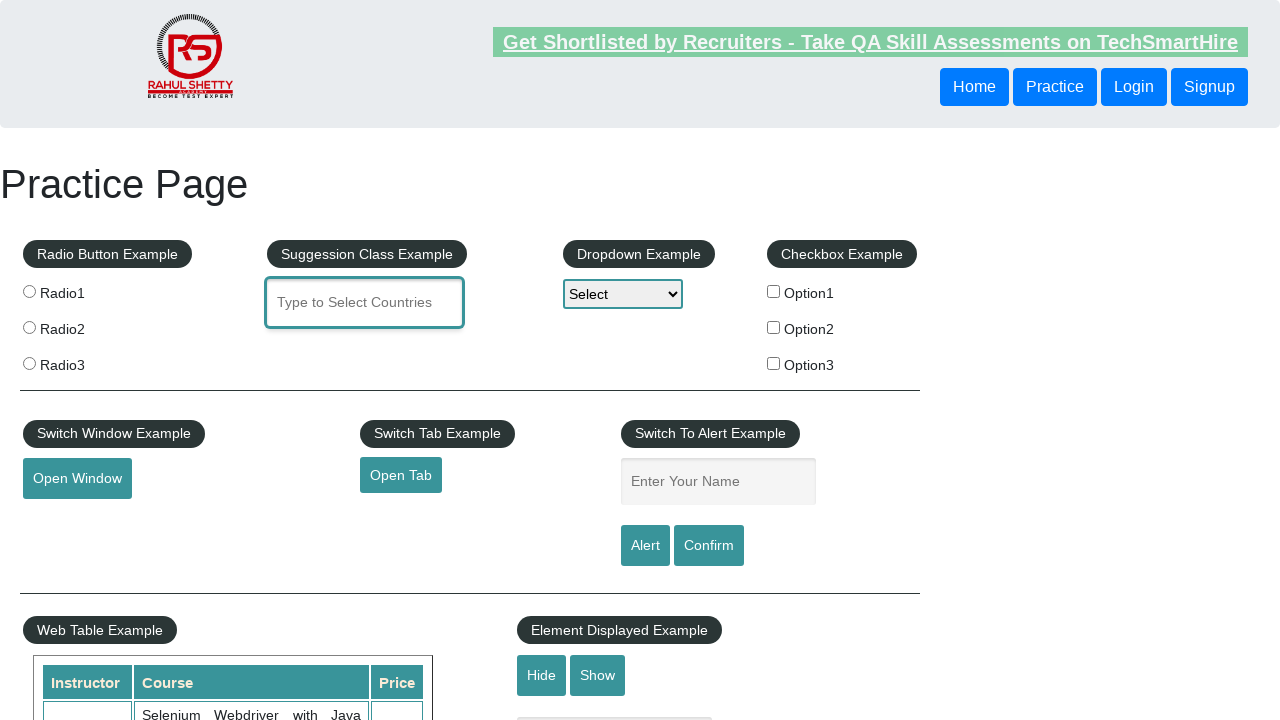

Typed 'Ind' into autocomplete field to trigger suggestions on #autocomplete
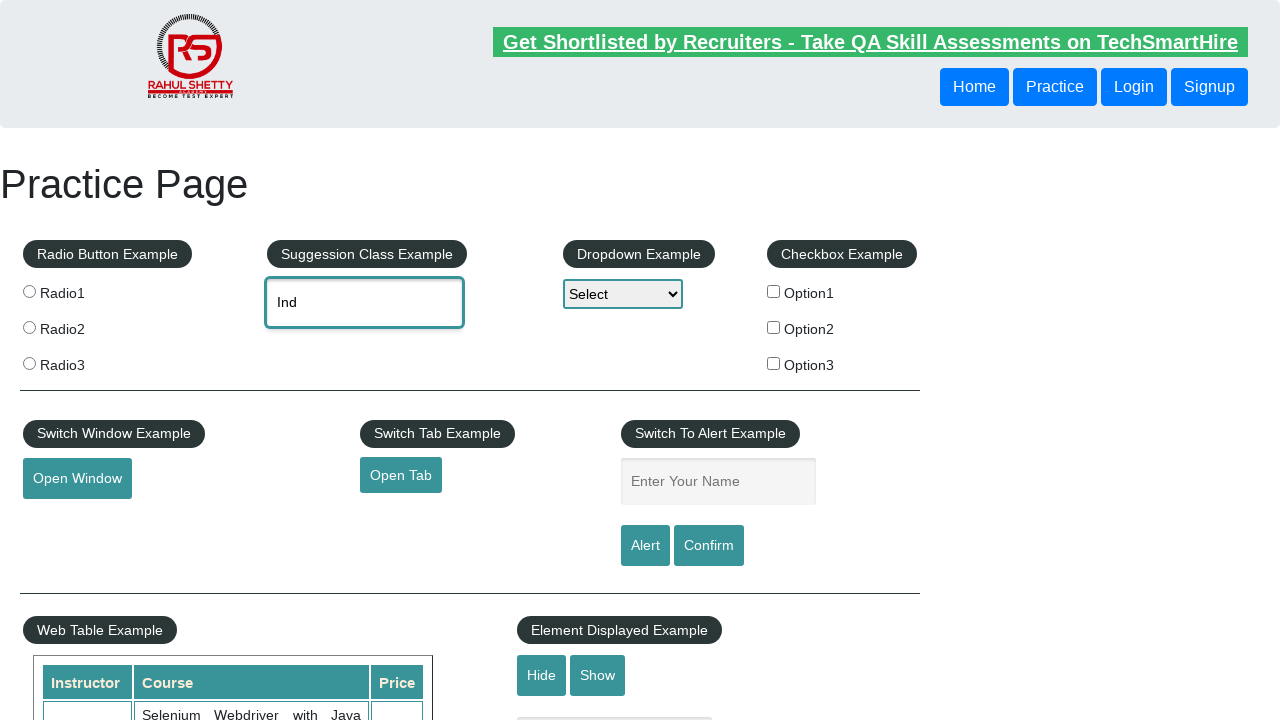

Waited for autocomplete suggestions to appear
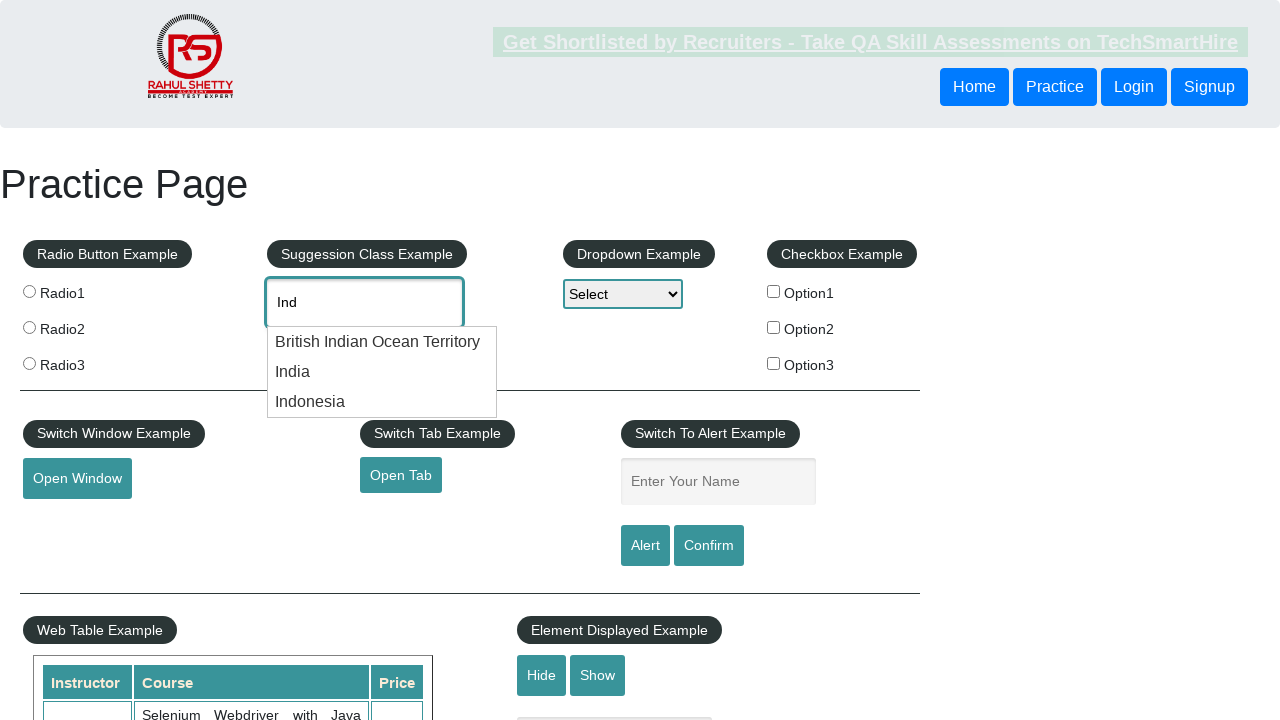

Pressed ArrowDown to navigate to first suggestion on #autocomplete
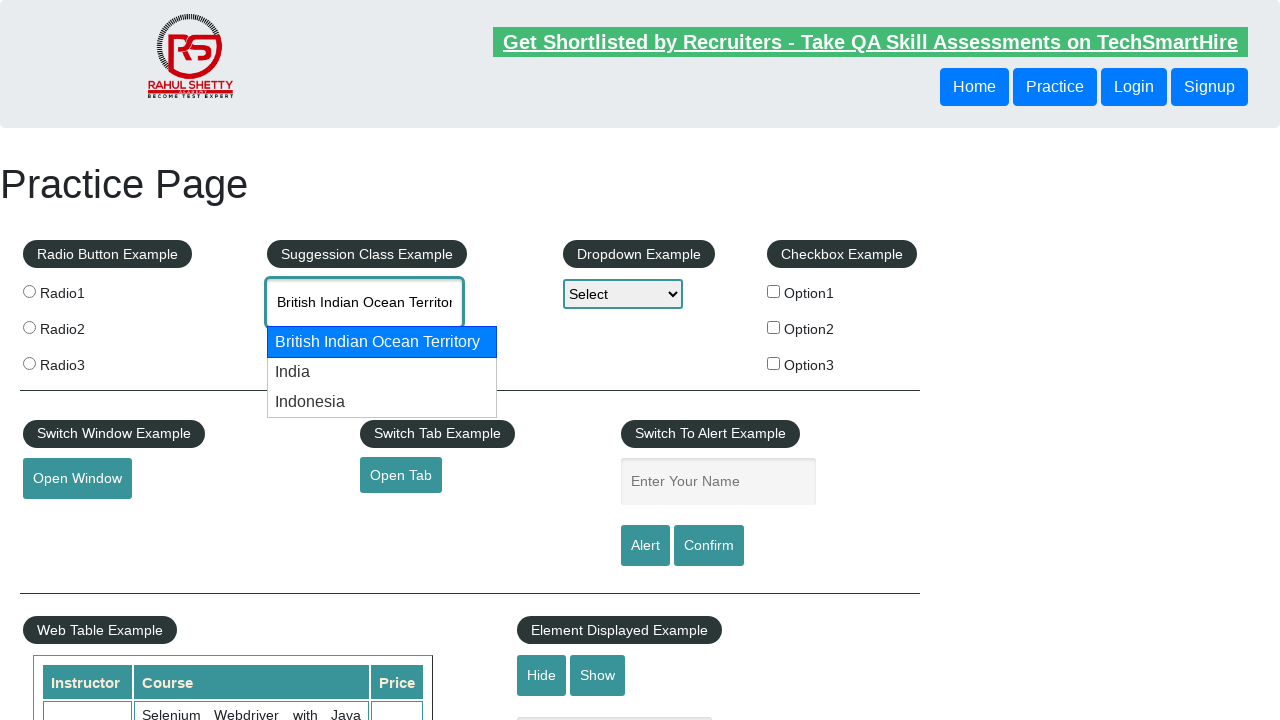

Pressed ArrowDown to navigate to second suggestion on #autocomplete
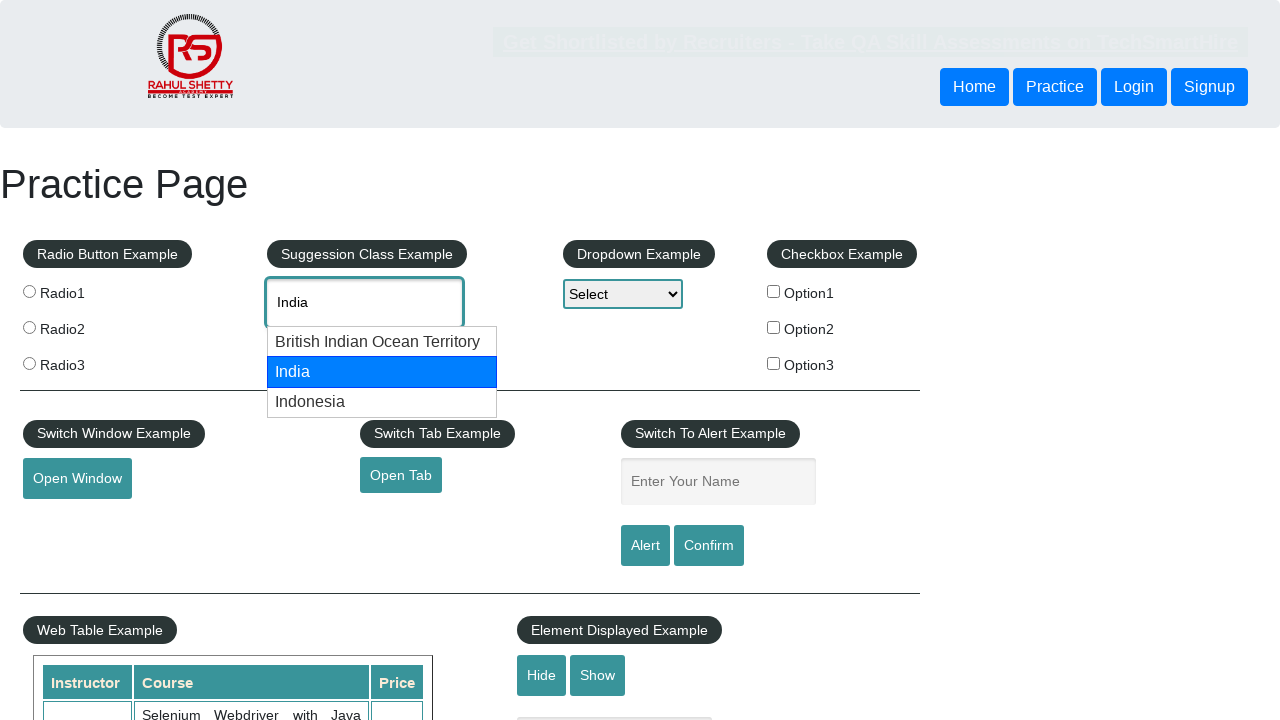

Pressed ArrowDown to navigate to third suggestion on #autocomplete
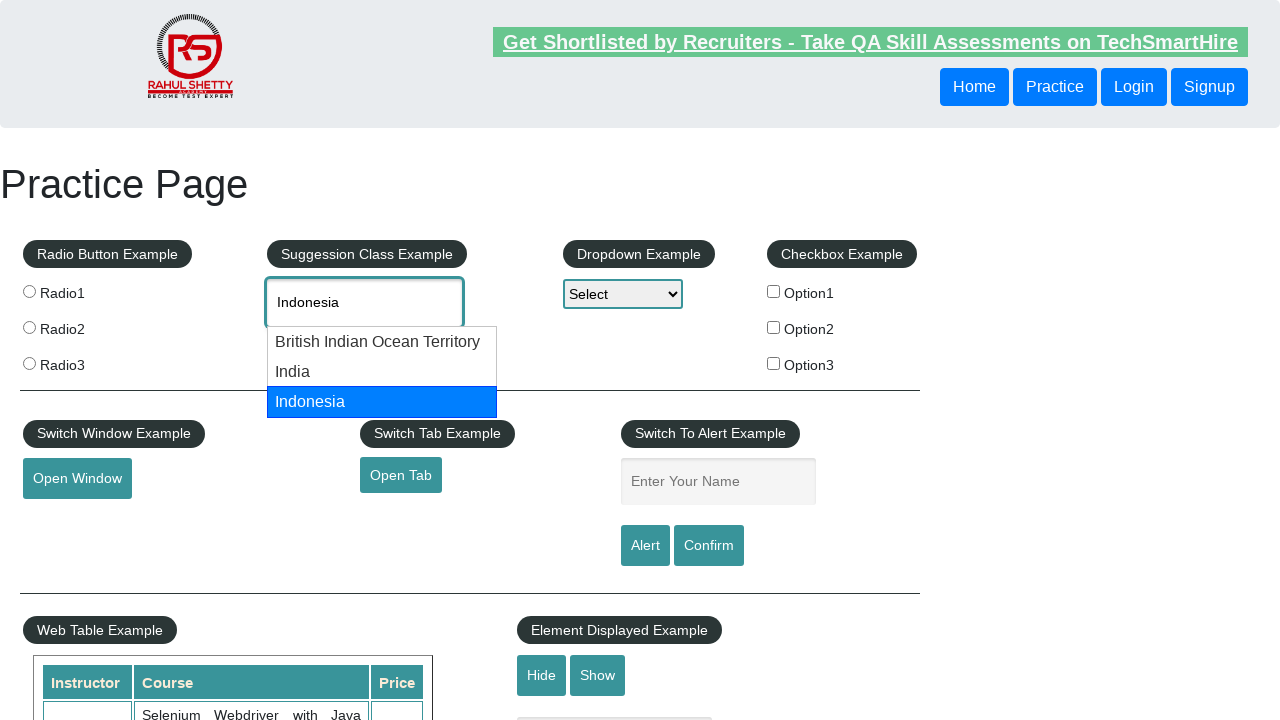

Retrieved autocomplete field value: 'None'
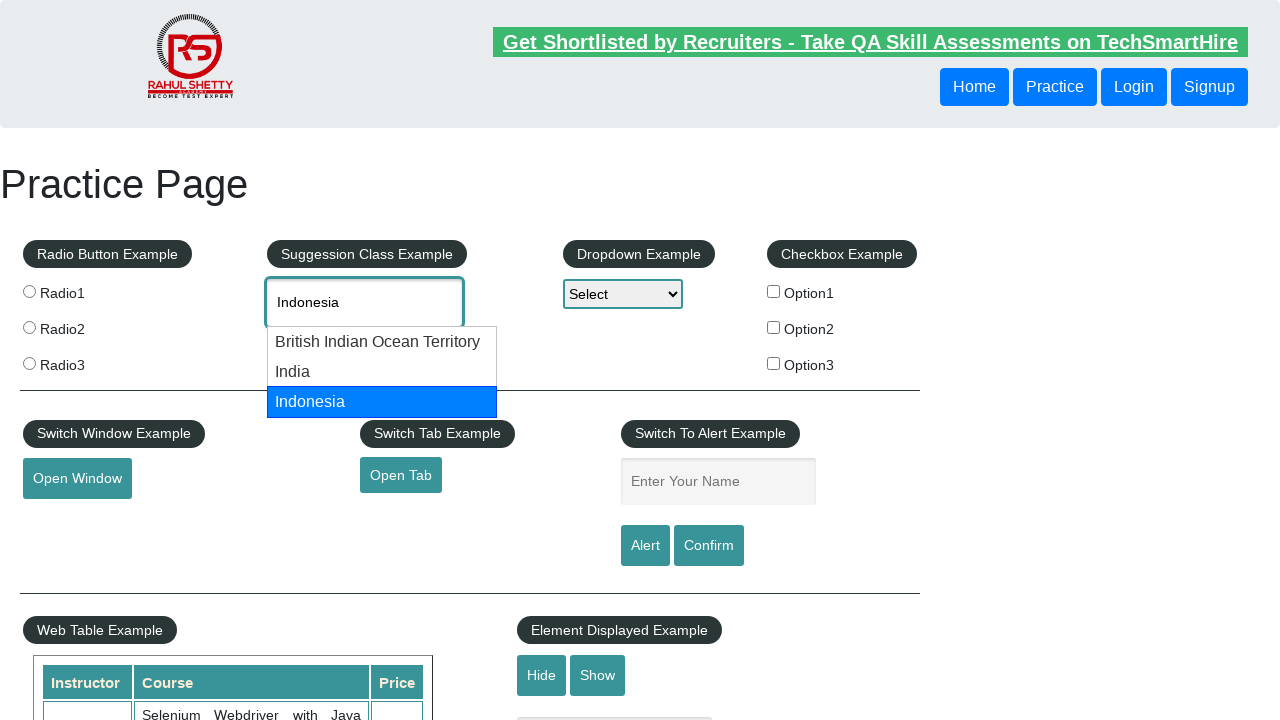

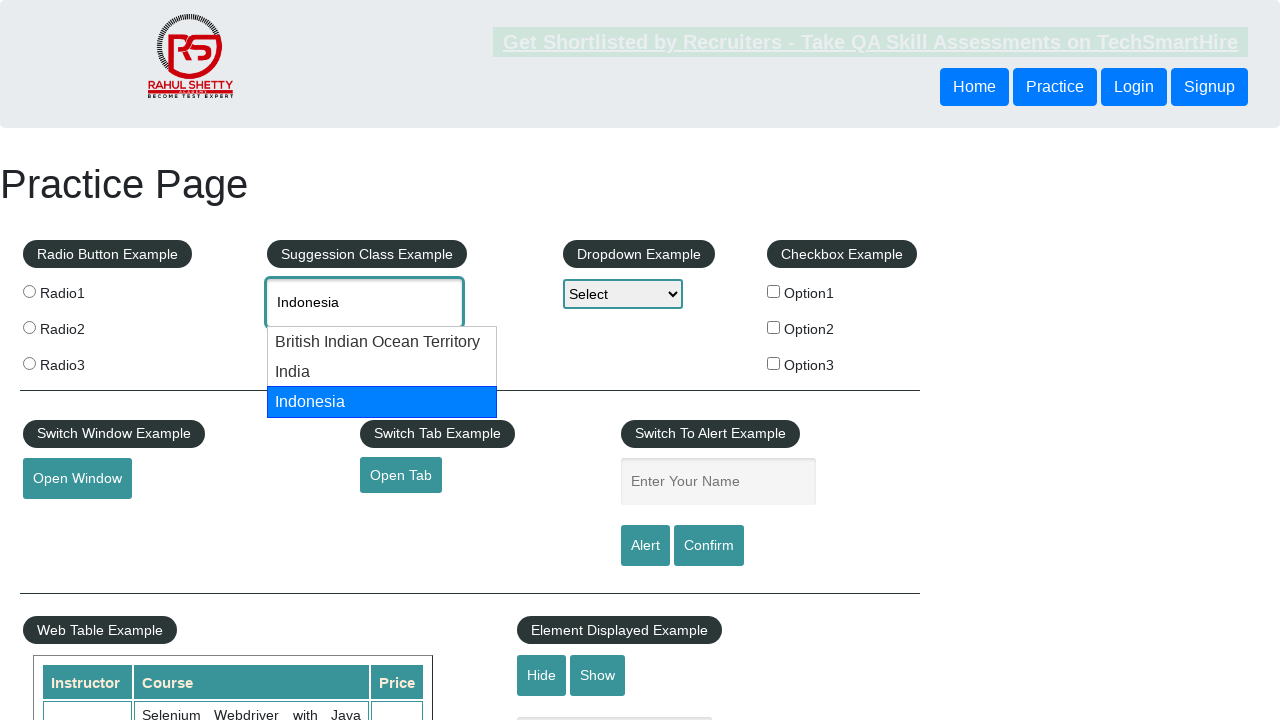